Tests state dropdown functionality by selecting states using different selection methods (visible text, value, and index) and verifies the final selection is California

Starting URL: https://practice.cydeo.com/dropdown

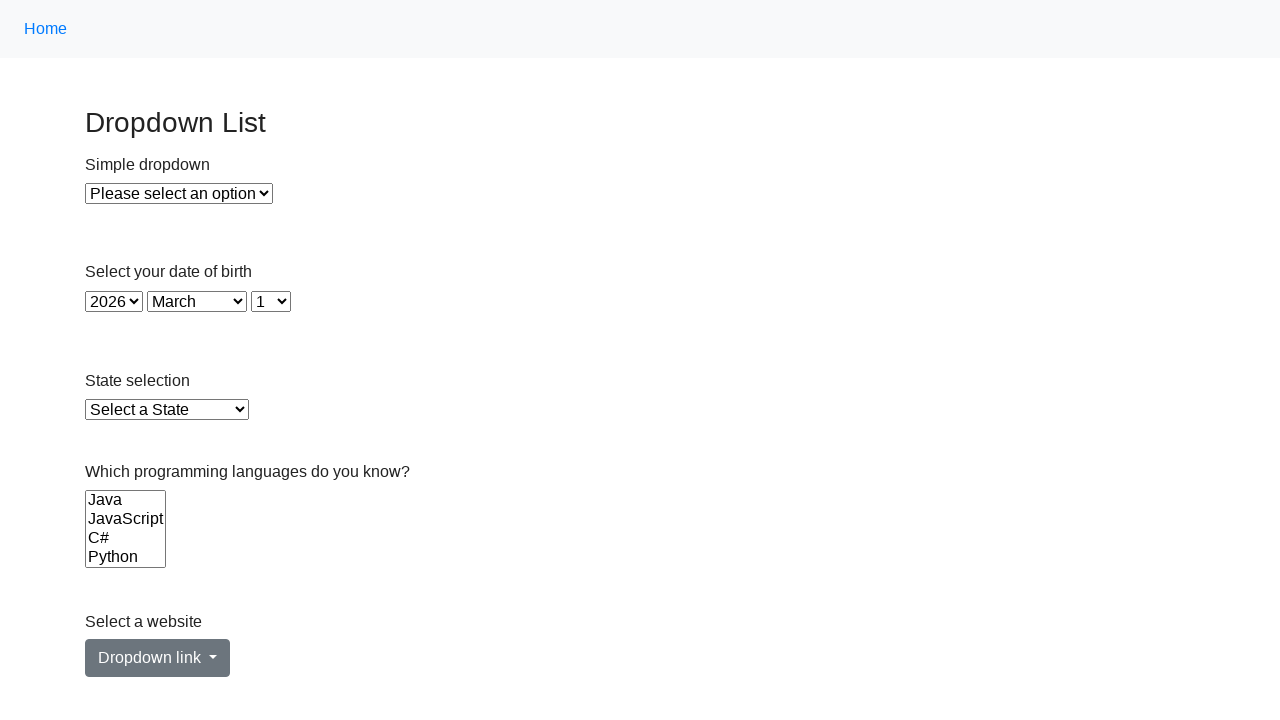

State dropdown element is visible and ready
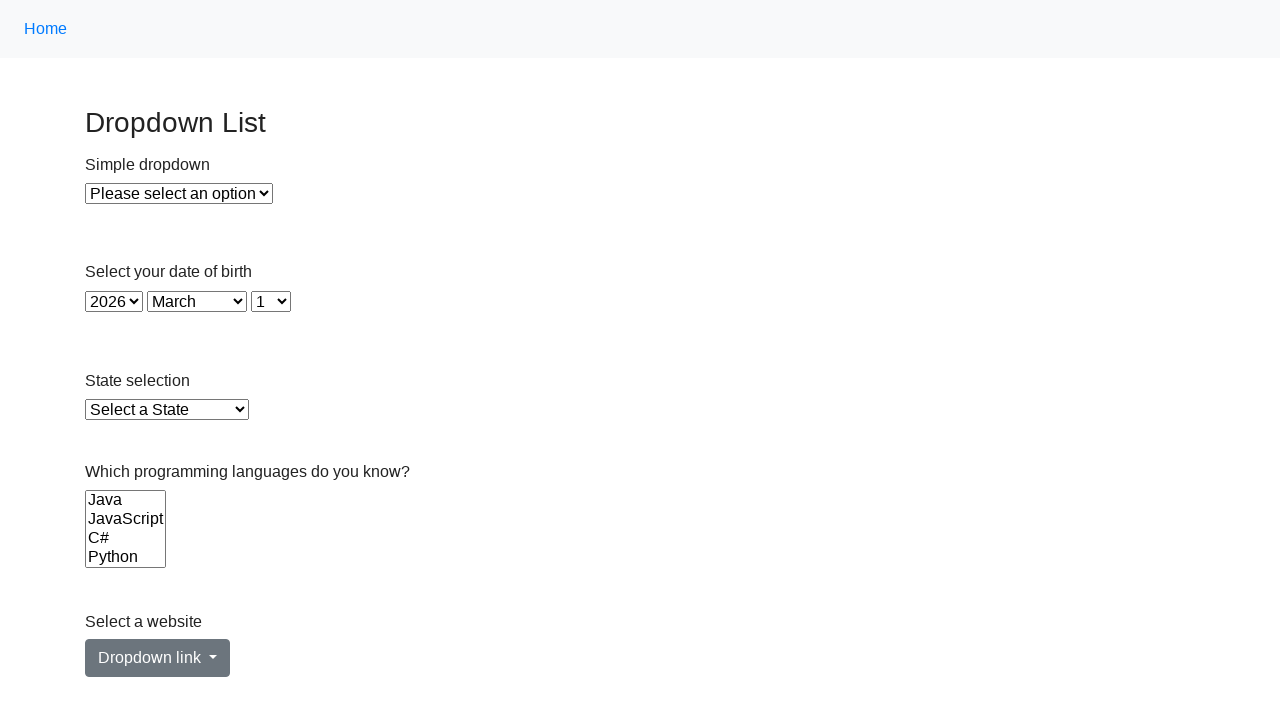

Selected Illinois from state dropdown using visible text on #state
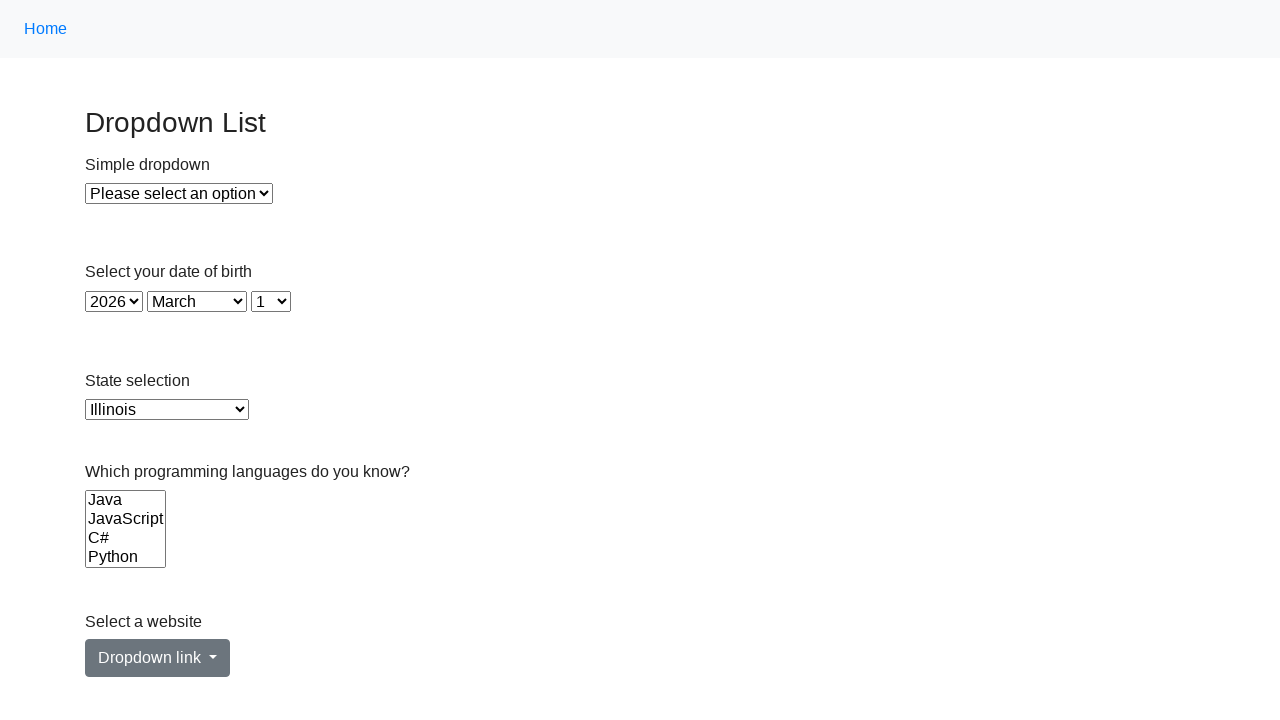

Selected Virginia from state dropdown using value attribute on #state
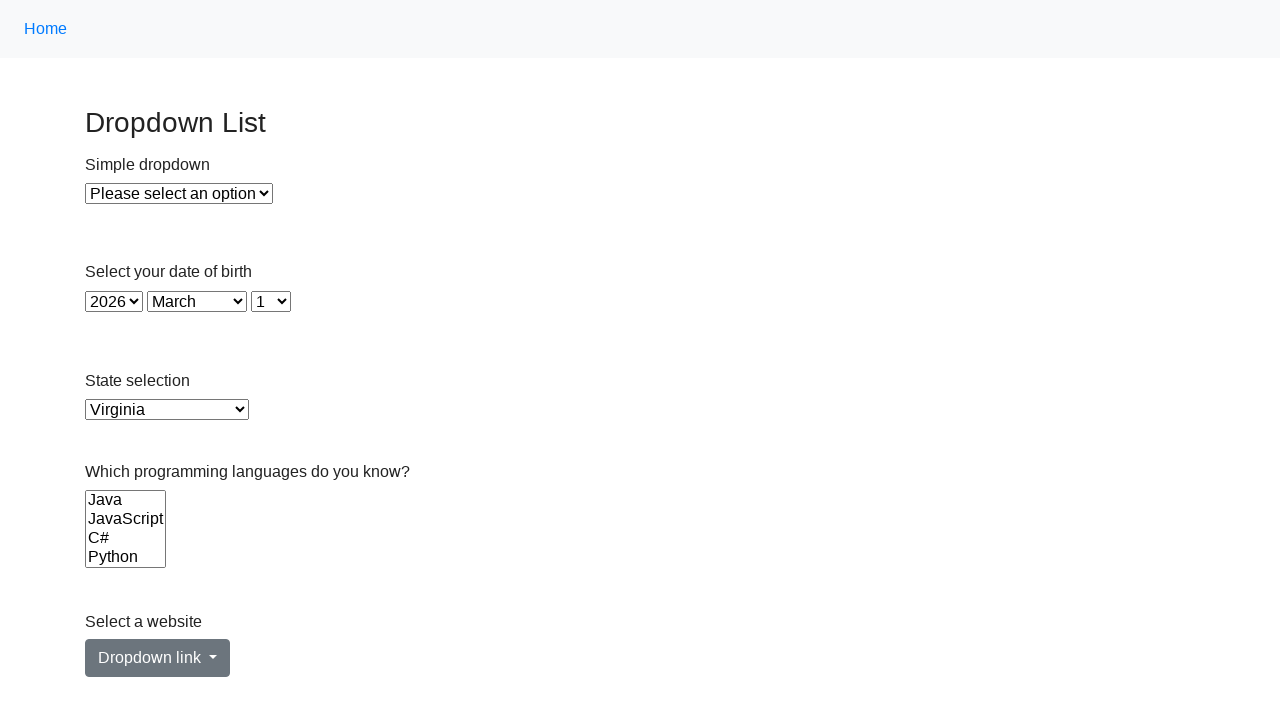

Selected California from state dropdown using index 5 on #state
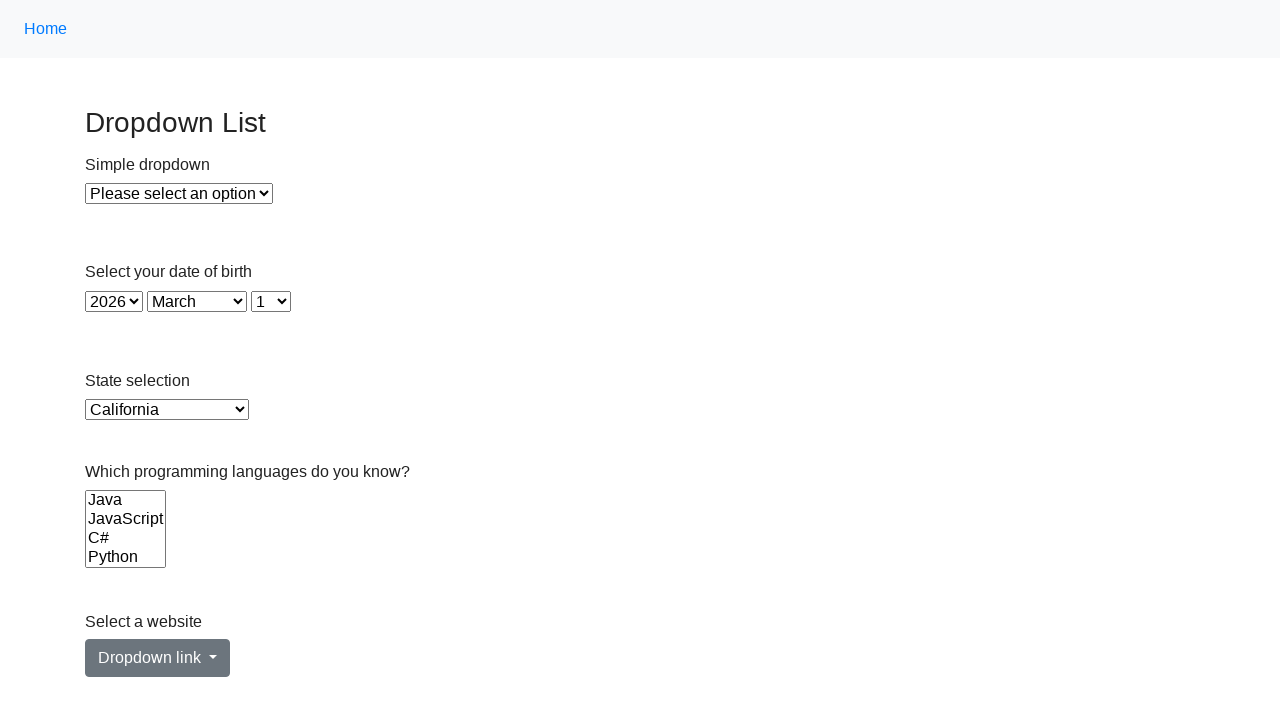

Retrieved selected value from state dropdown
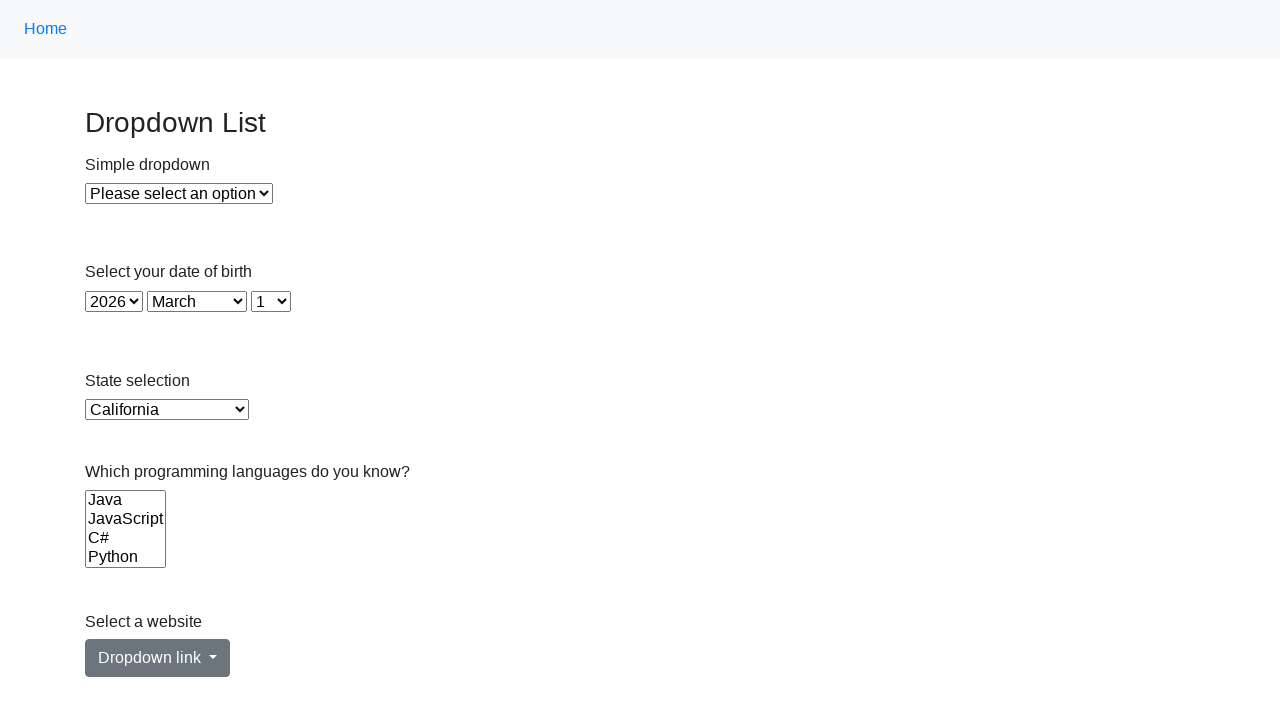

Verified that California is the selected state option
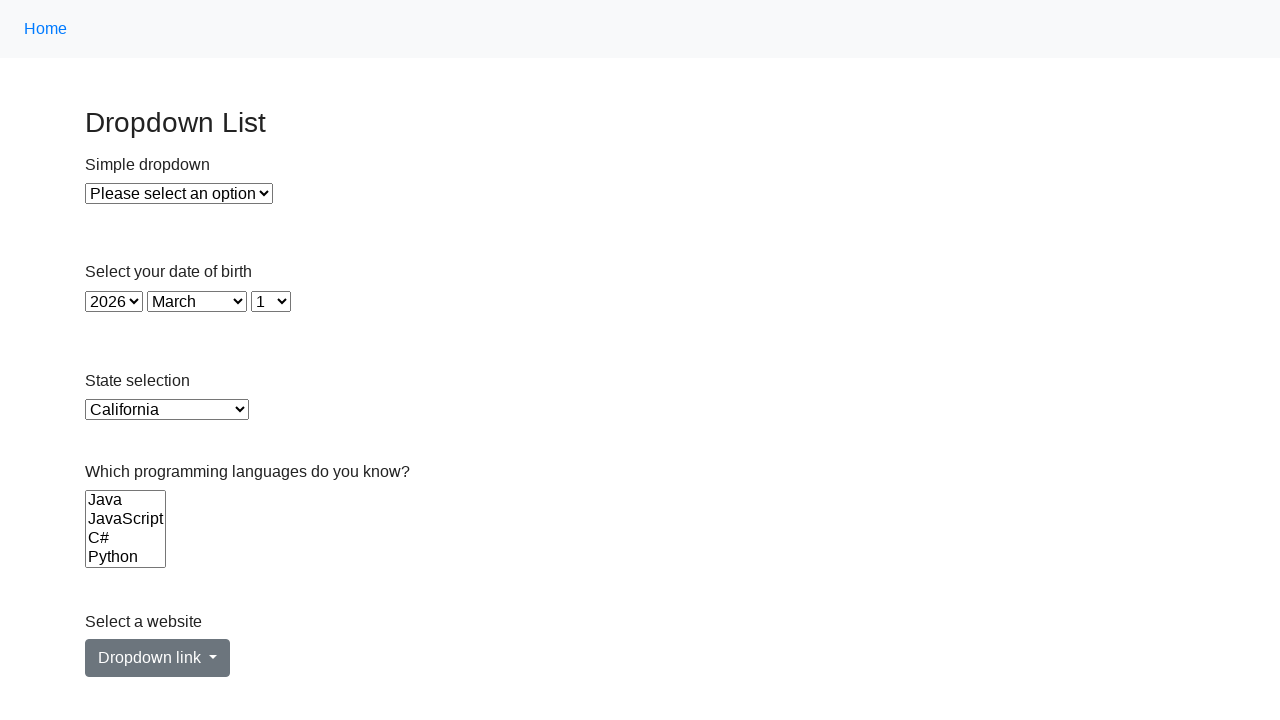

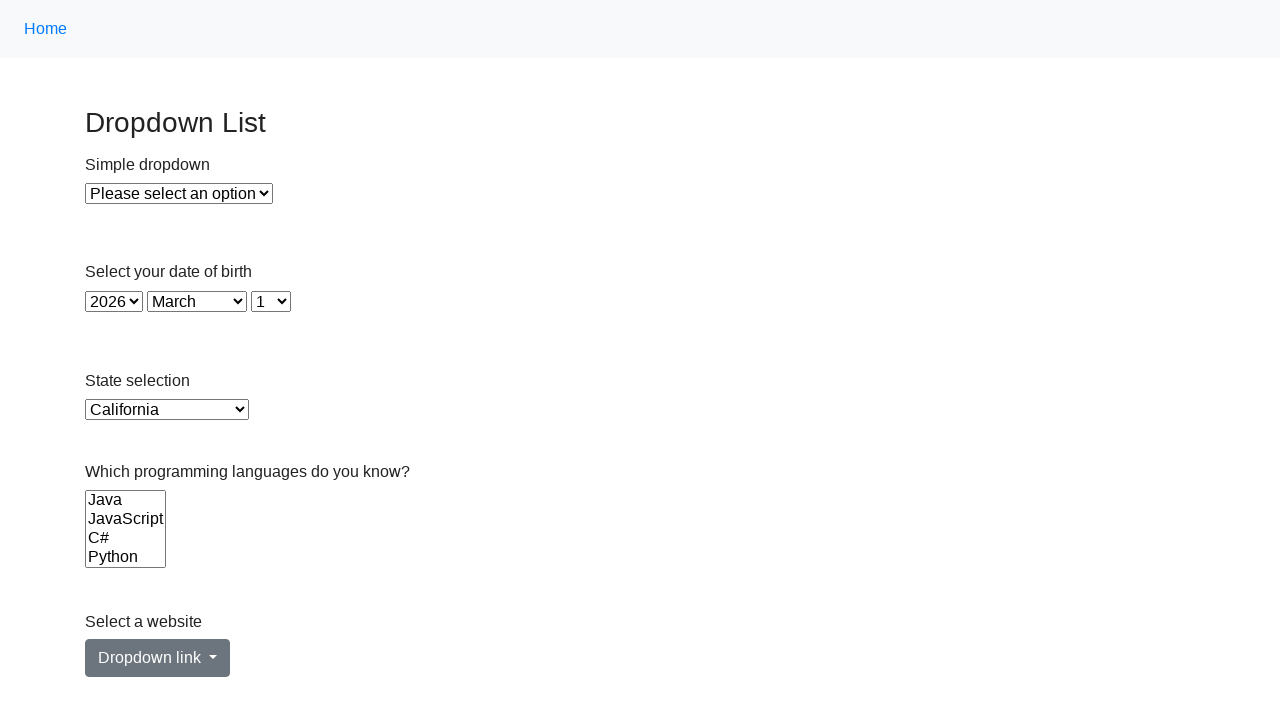